Tests a multi-level dropdown menu navigation by hovering over menu items and clicking on a nested sub-menu item (Main Item 2 → SUB SUB LIST → Sub Sub Item 2)

Starting URL: https://demoqa.com/menu

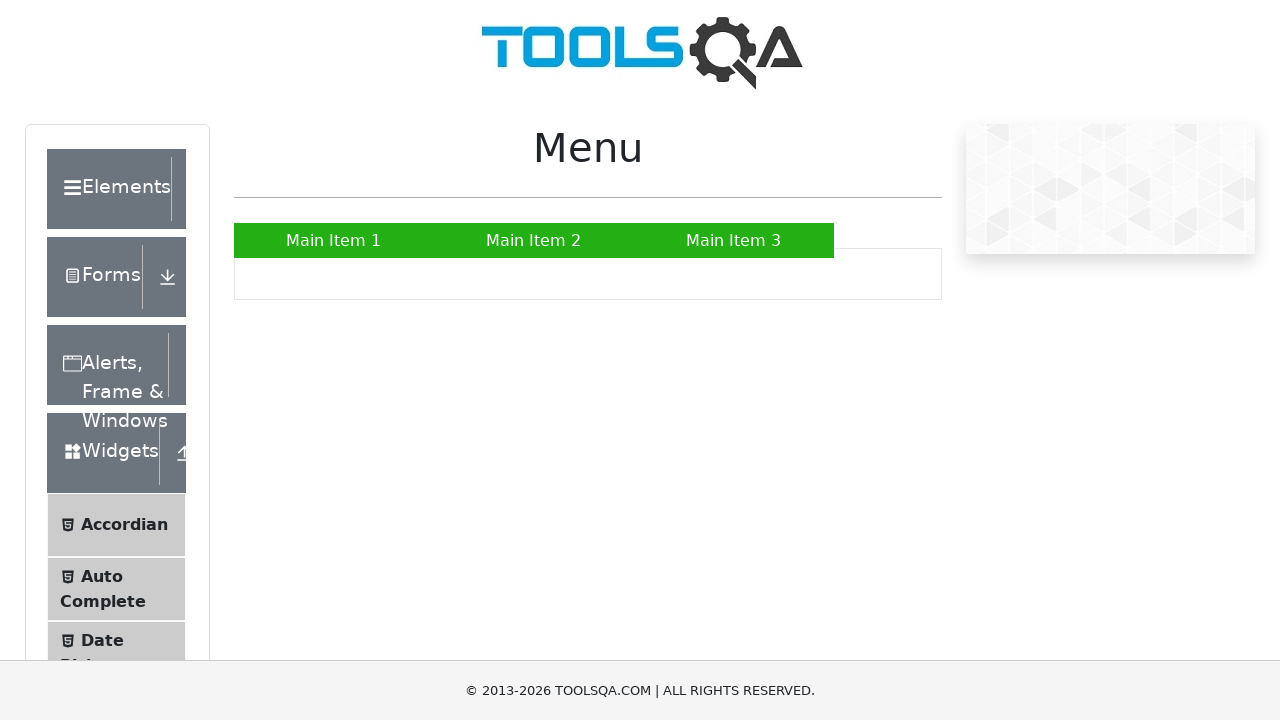

Hovered over 'Main Item 2' to reveal submenu at (534, 240) on xpath=//a[text()='Main Item 2']
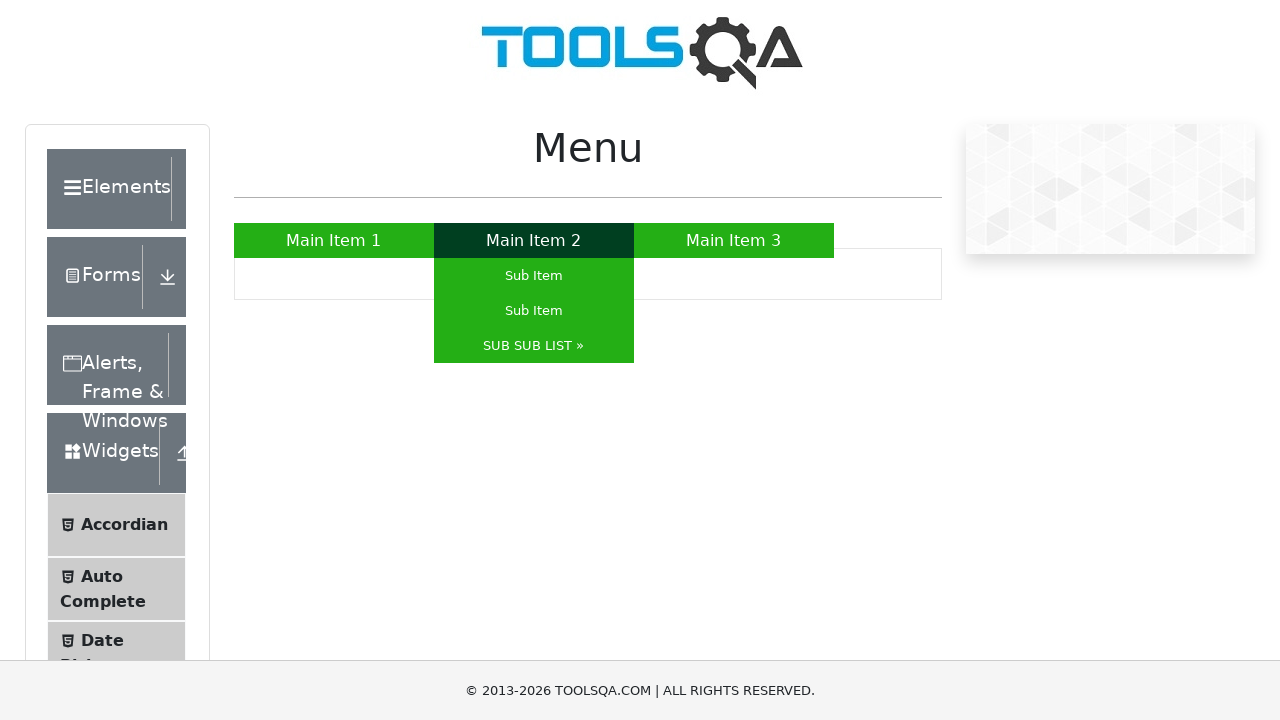

Waited 500ms for submenu to appear
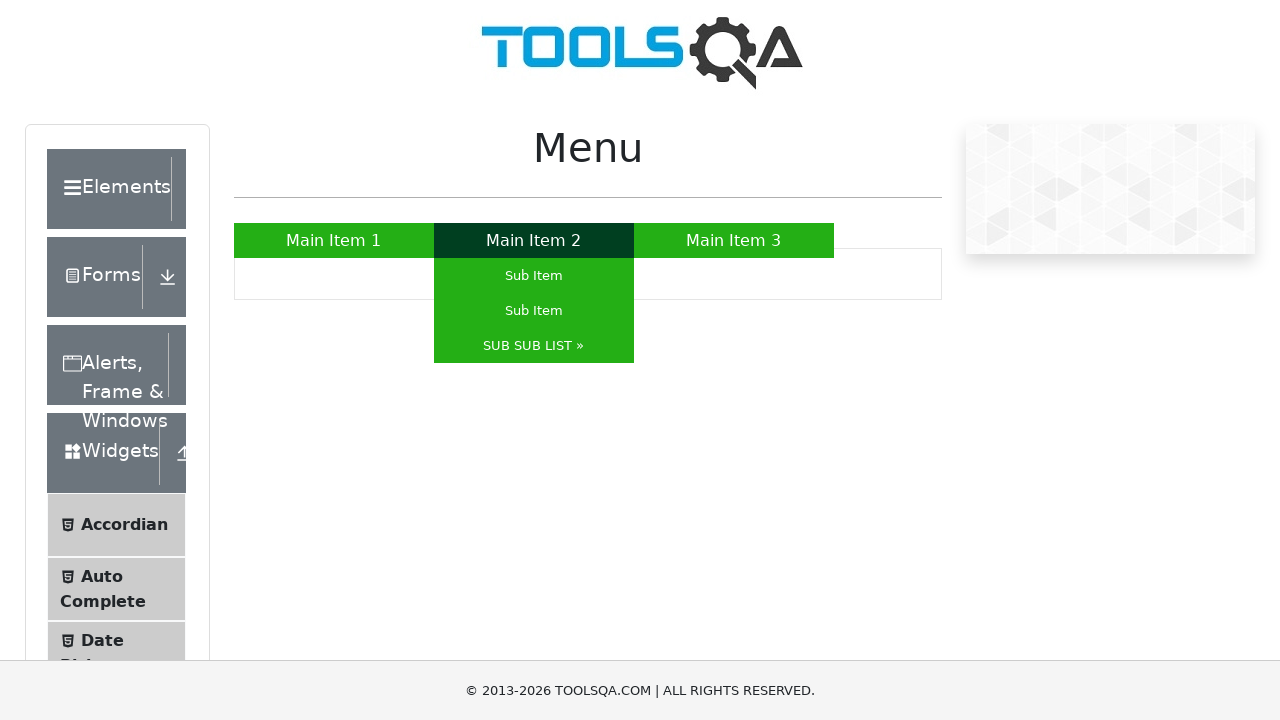

Hovered over 'SUB SUB LIST »' to reveal sub-submenu at (534, 346) on xpath=//a[text()='SUB SUB LIST »']
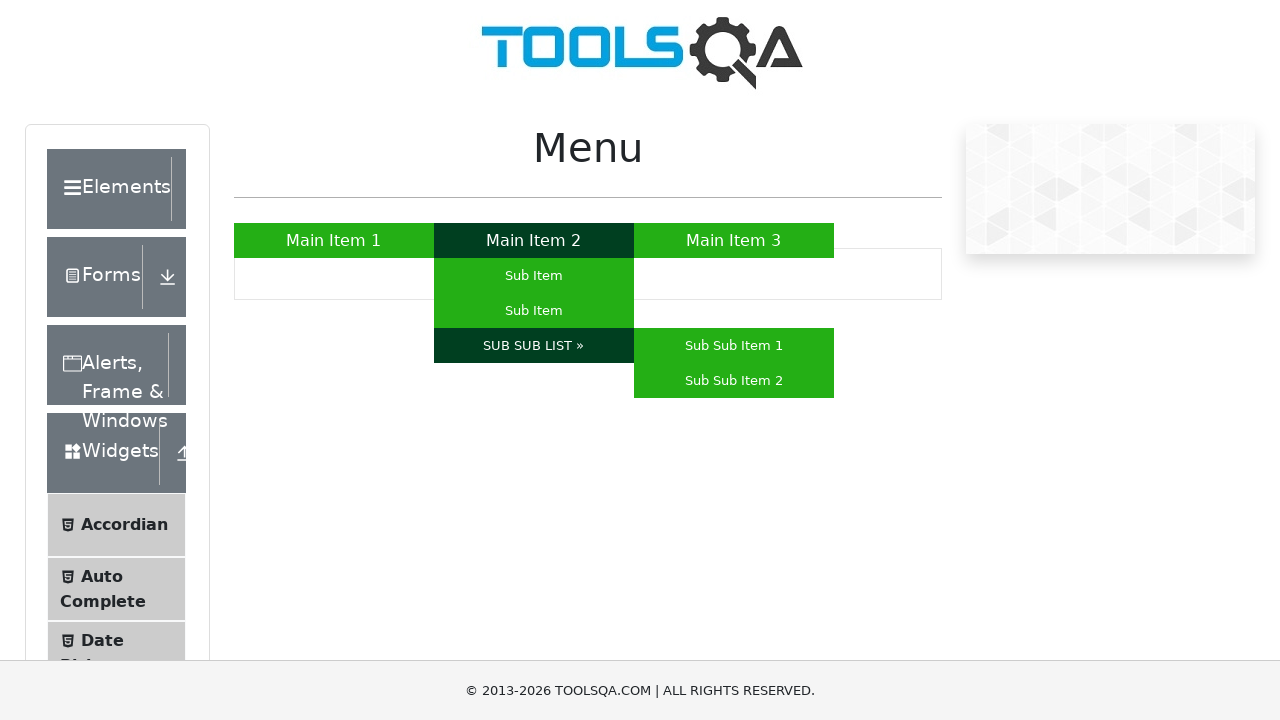

Waited 500ms for sub-submenu to appear
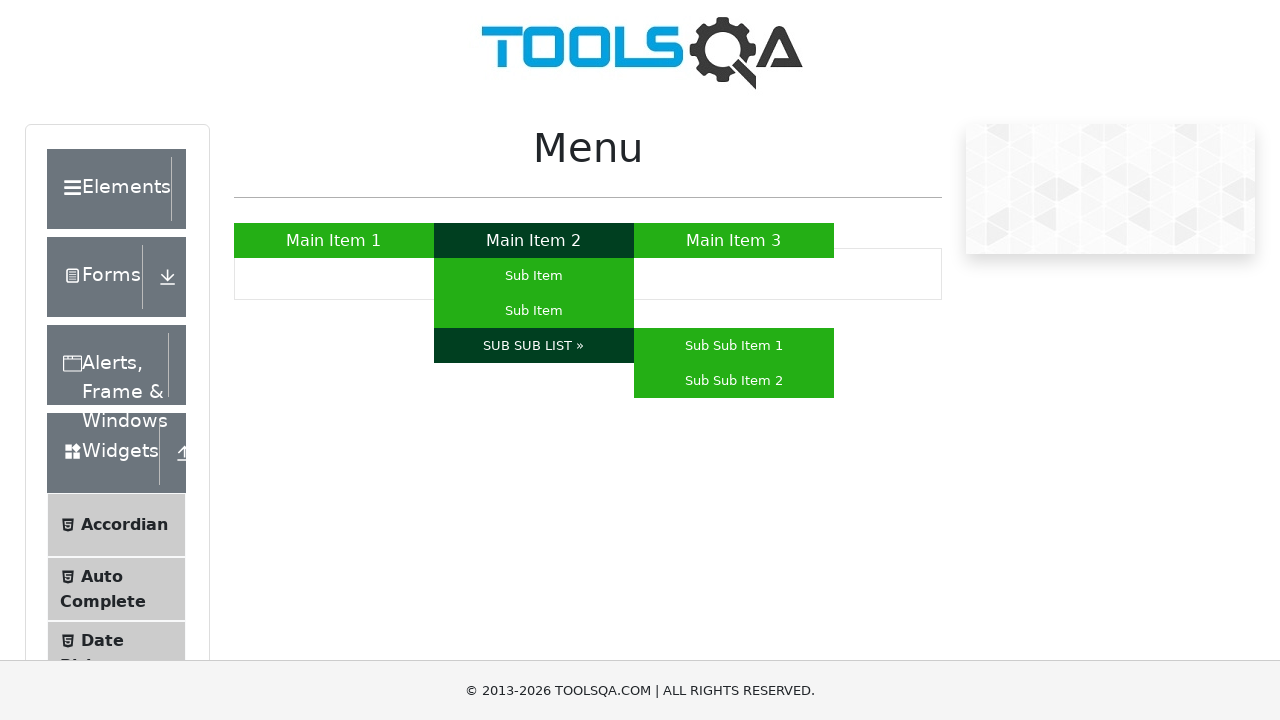

Clicked on 'Sub Sub Item 2' in the nested menu at (734, 380) on xpath=//a[text()='Sub Sub Item 2']
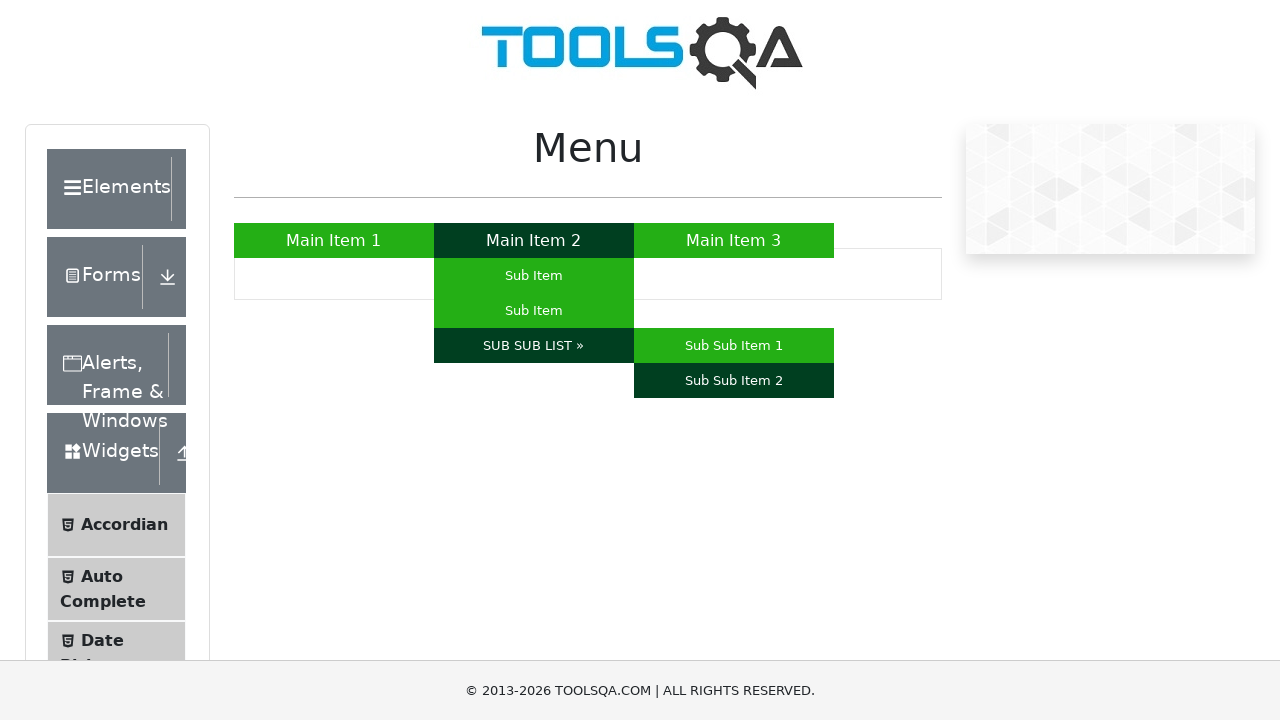

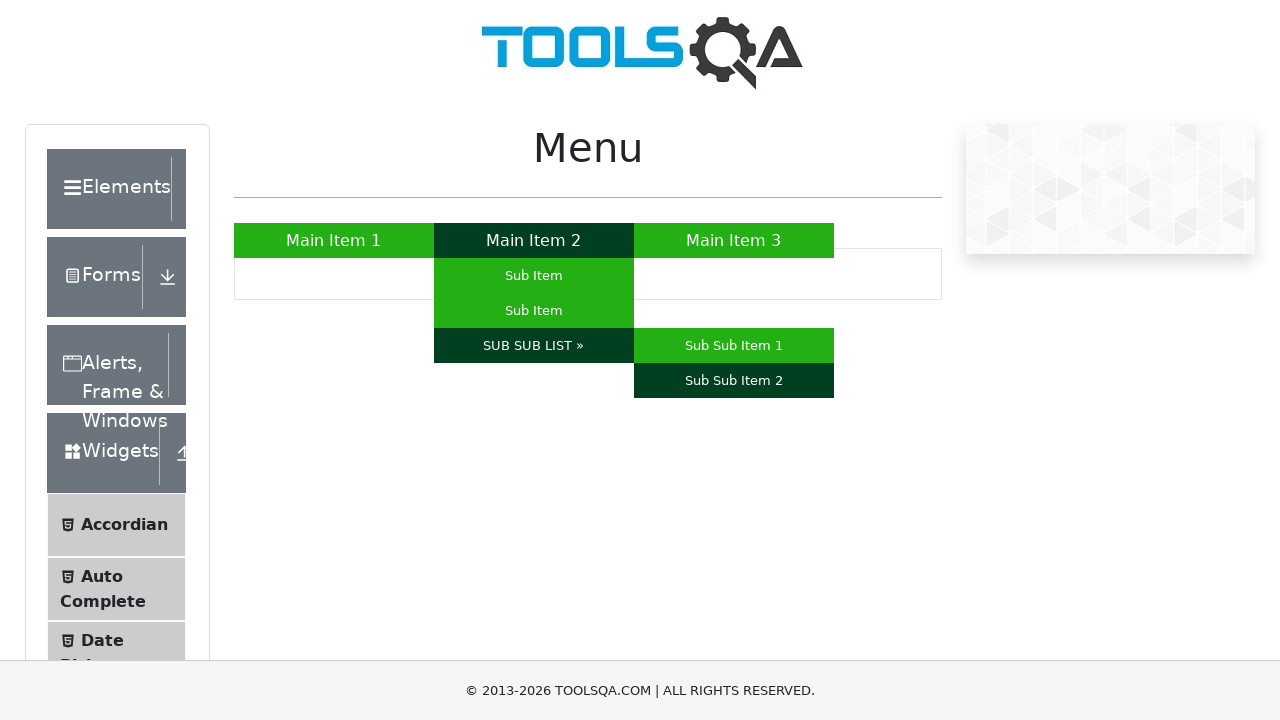